Navigates to login page and verifies the page title contains expected text

Starting URL: https://opensource-demo.orangehrmlive.com/web/index.php/auth/login

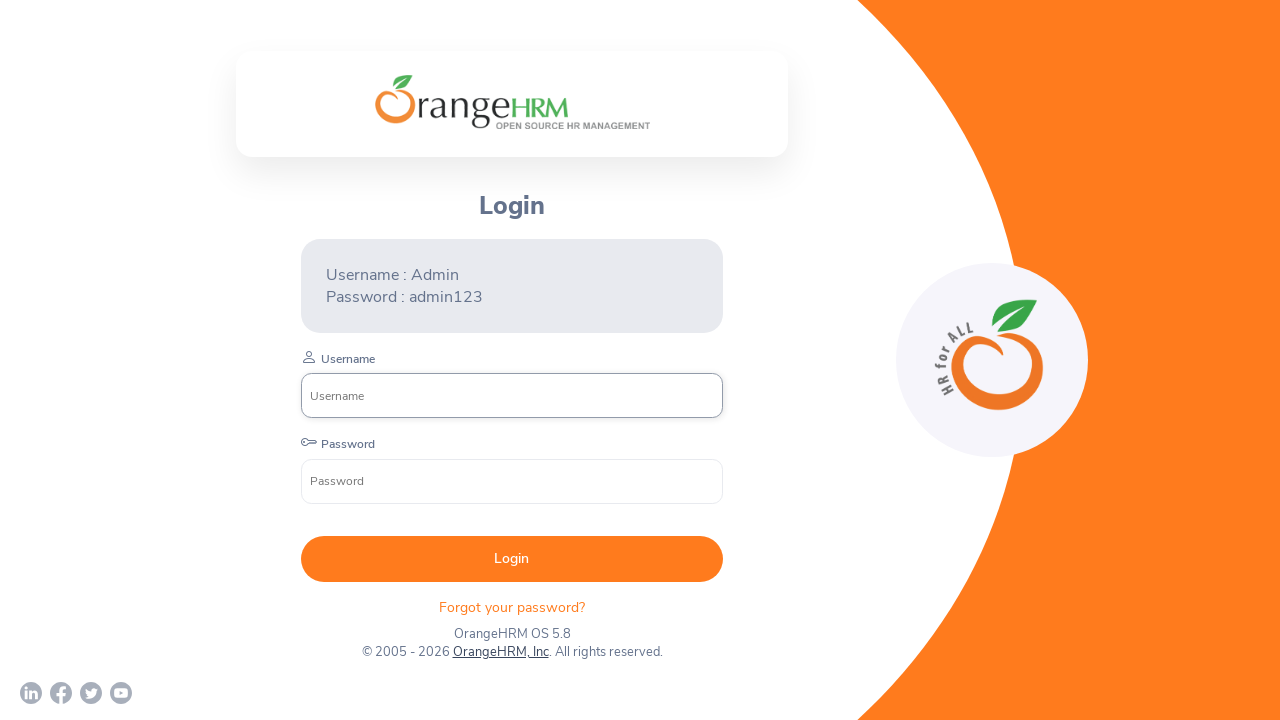

Waited for page to reach domcontentloaded state
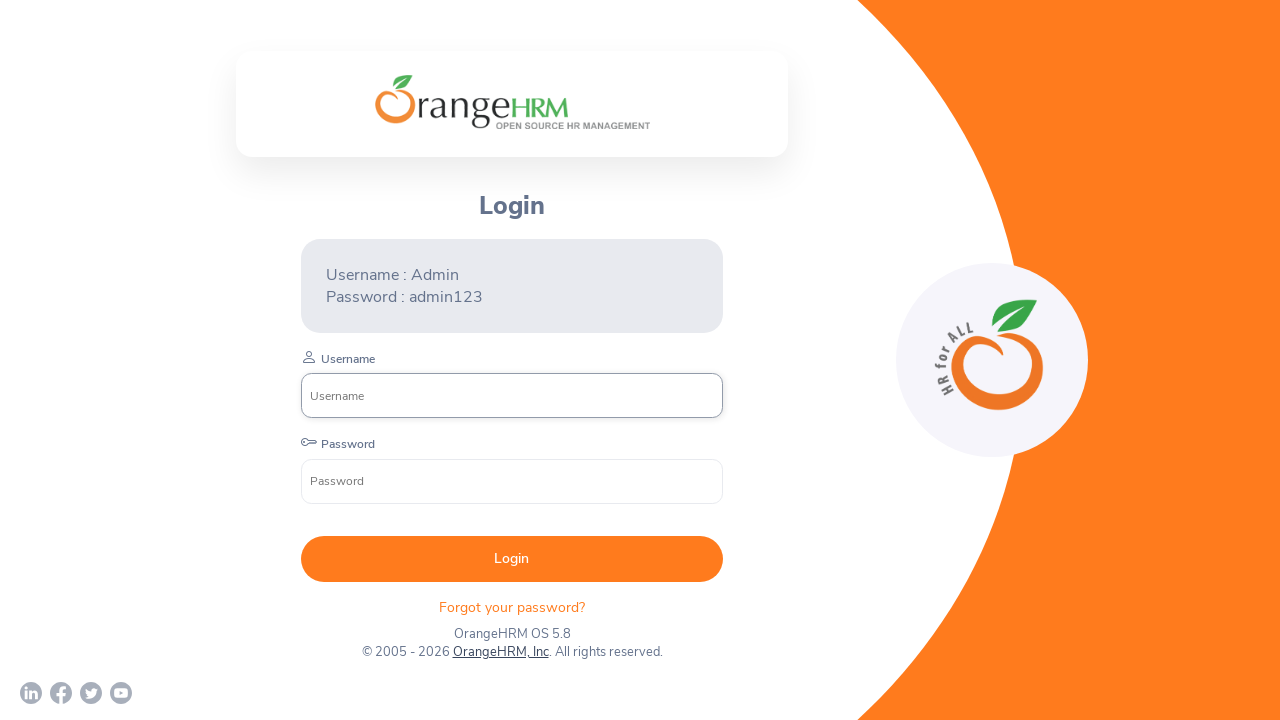

Navigated to OrangeHRM login page
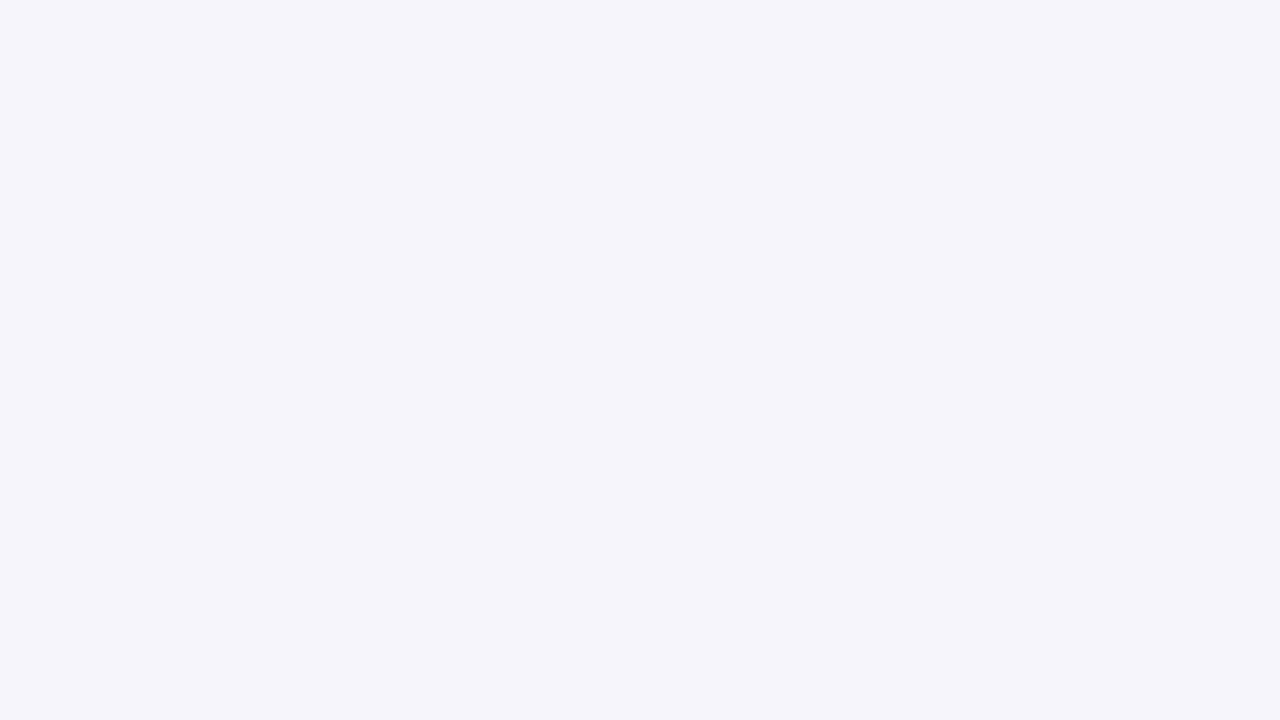

Verified page title contains 'OrangeHRM'
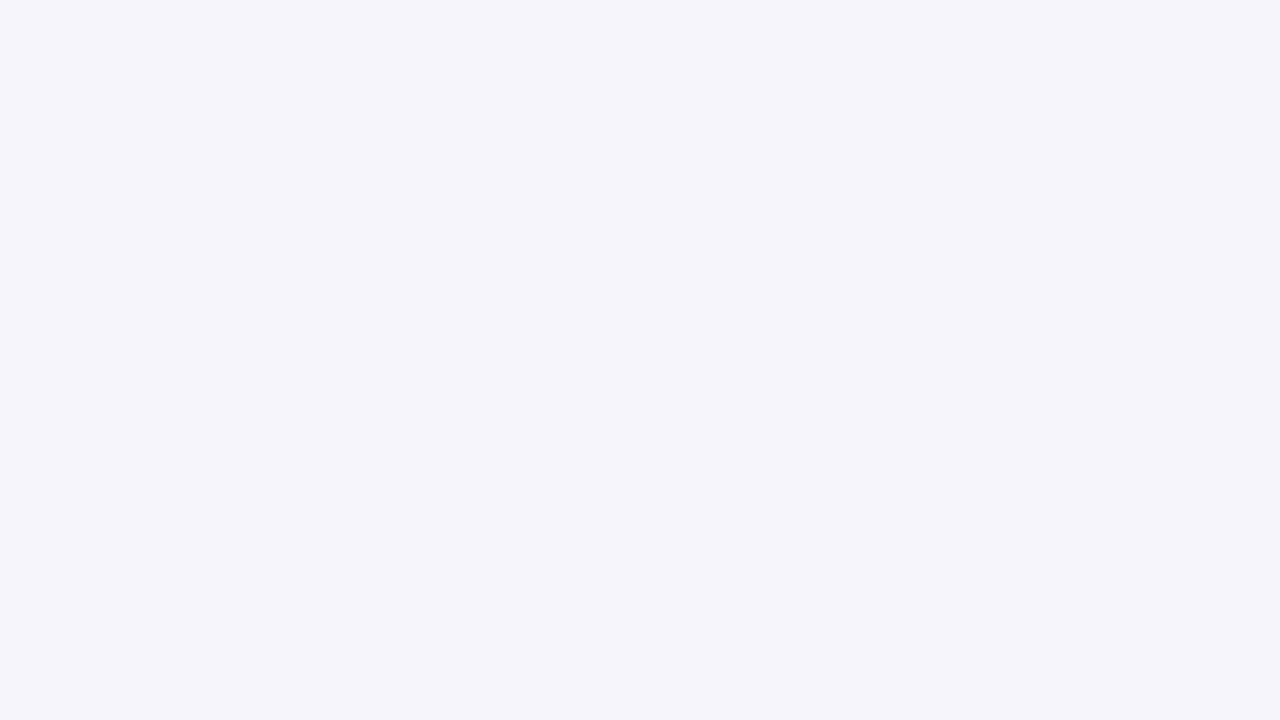

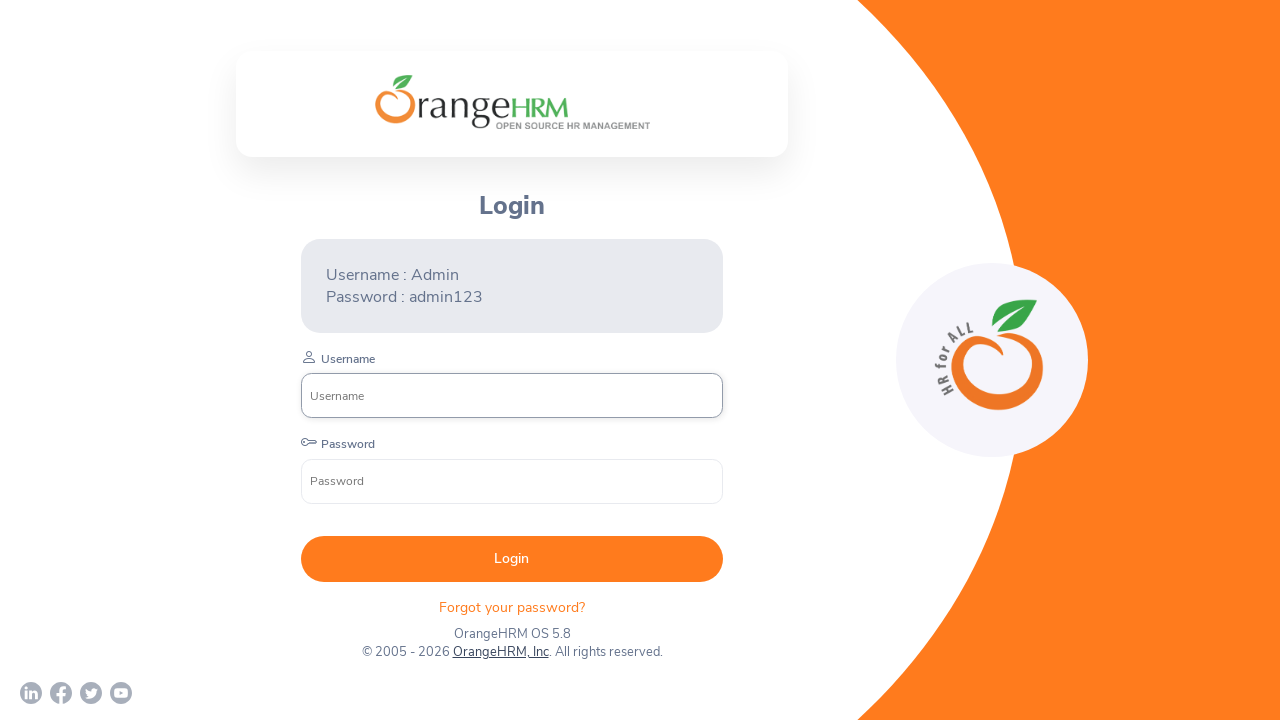